Navigates to Ynet news website and verifies the page loads by checking the title

Starting URL: http://www.ynet.co.il/

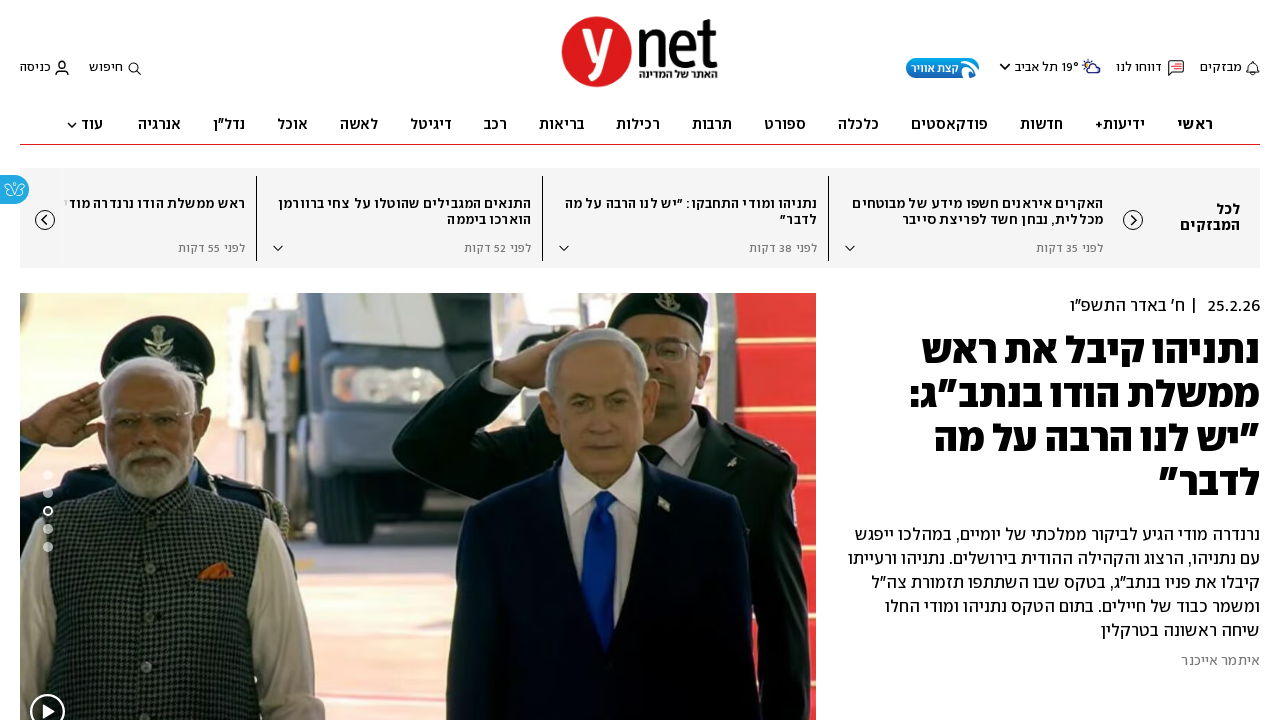

Verified page title is not empty
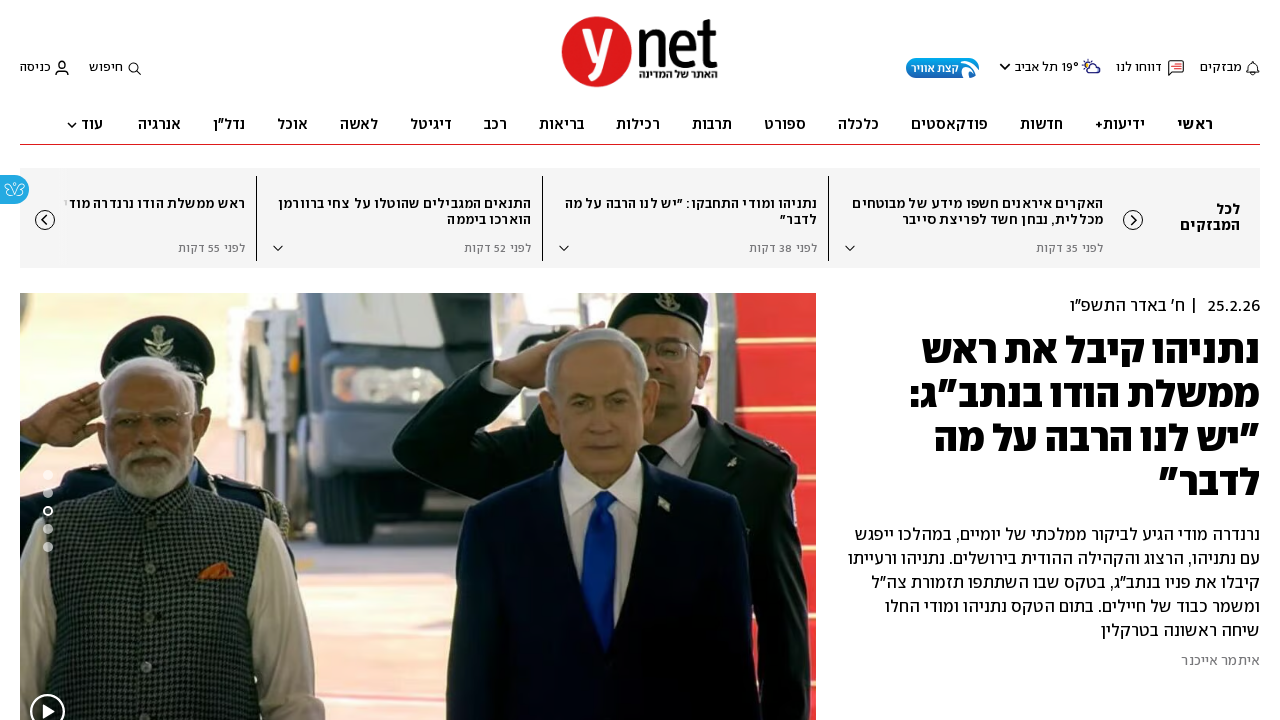

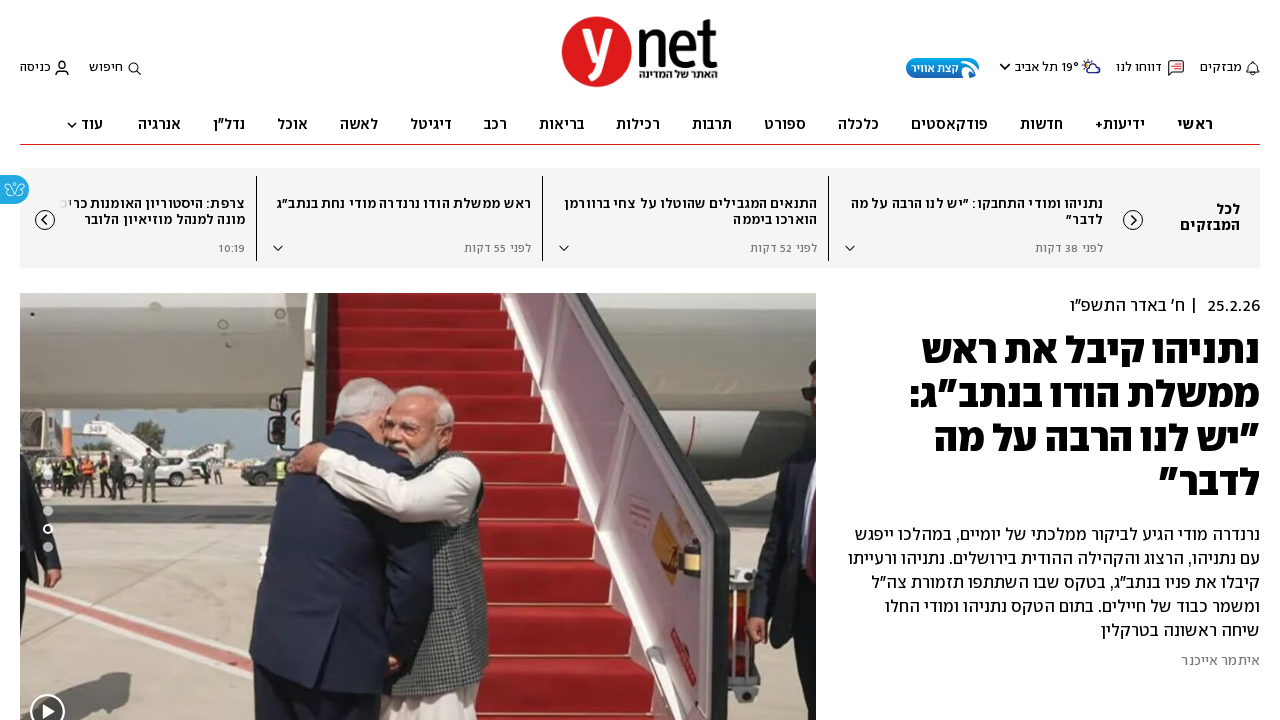